Tests JavaScript prompt dialog by clicking the JS Prompt button, entering text, accepting the prompt, and verifying the entered text appears in the result

Starting URL: https://the-internet.herokuapp.com/javascript_alerts

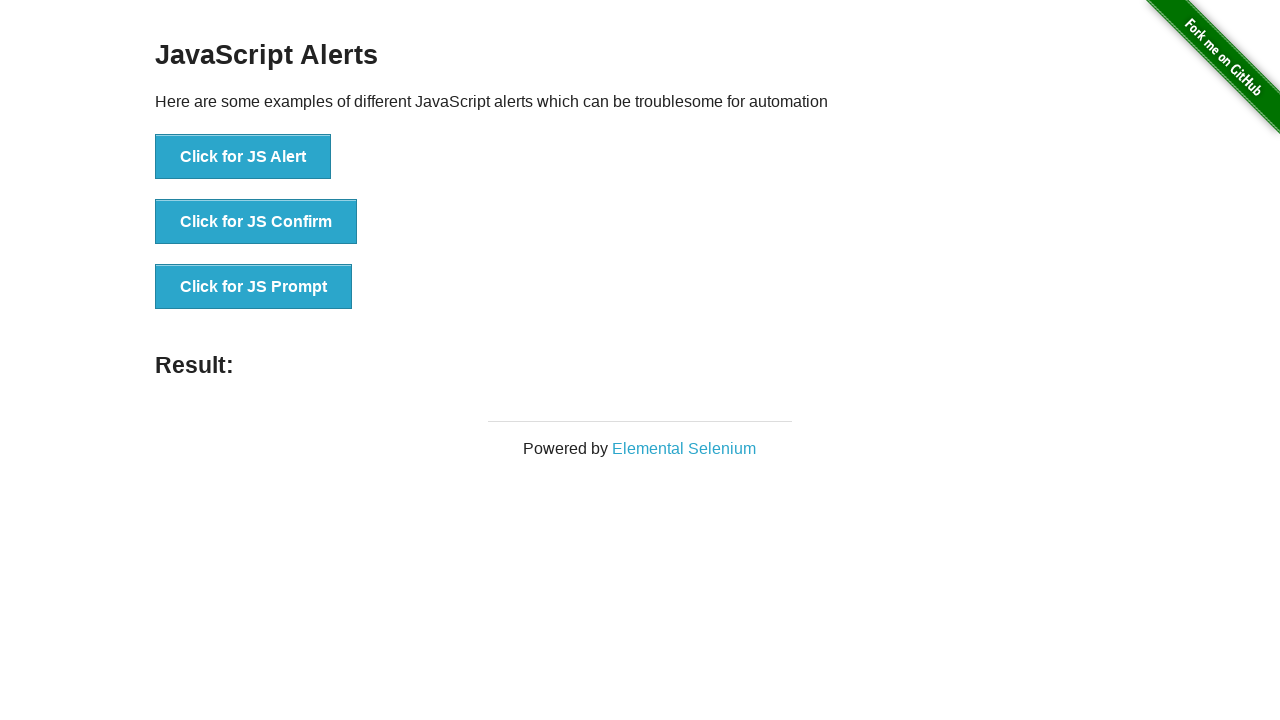

Set up dialog handler to accept prompt with text 'Pramod'
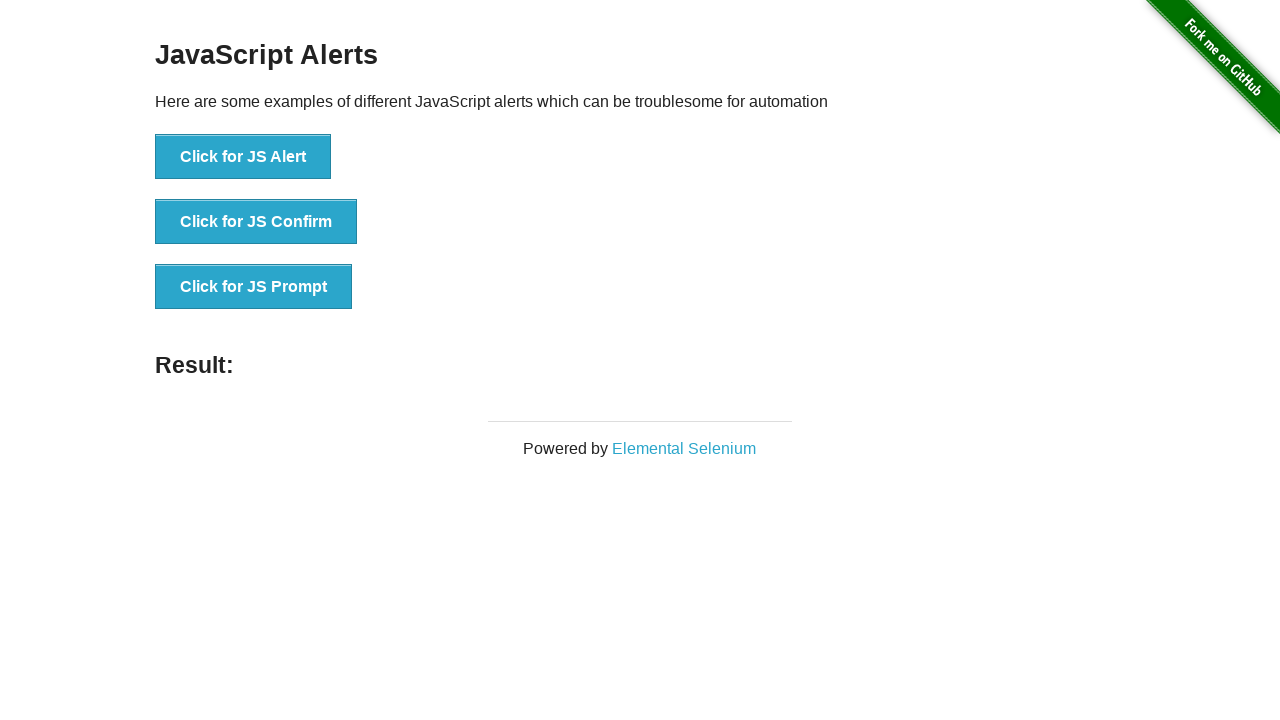

Clicked the JS Prompt button at (254, 287) on xpath=//button[@onclick='jsPrompt()']
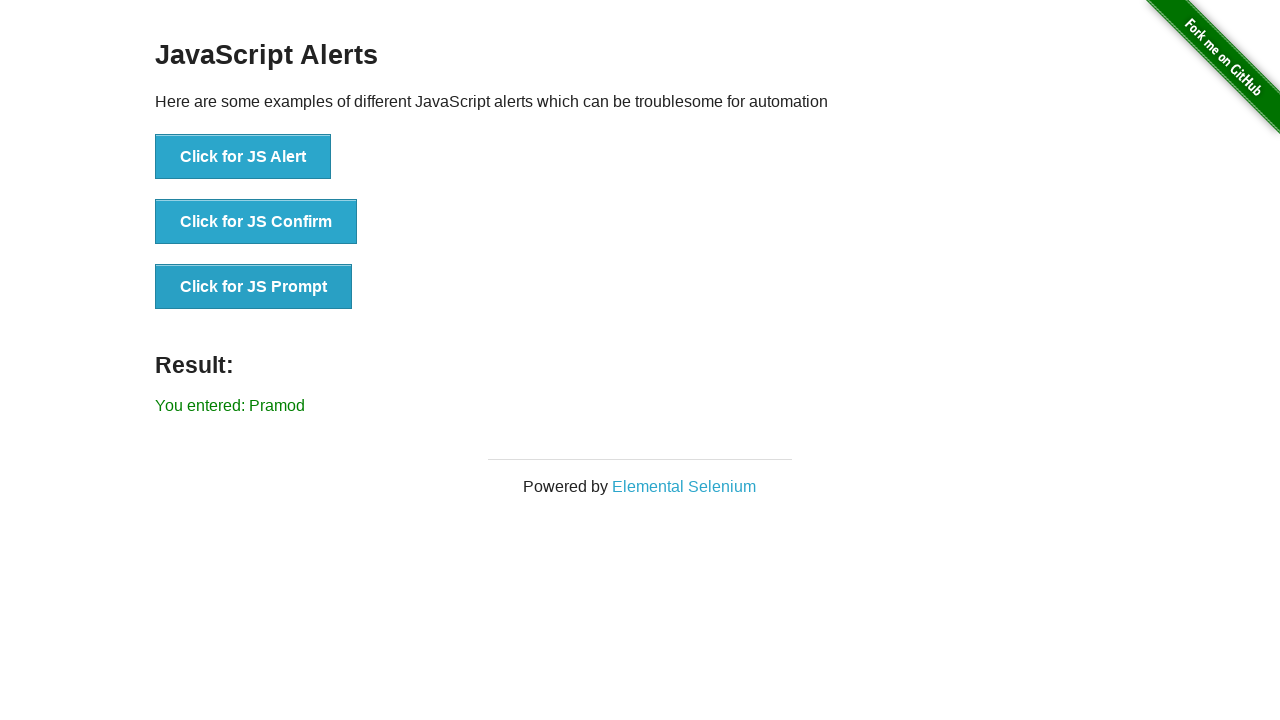

Result element appeared on the page
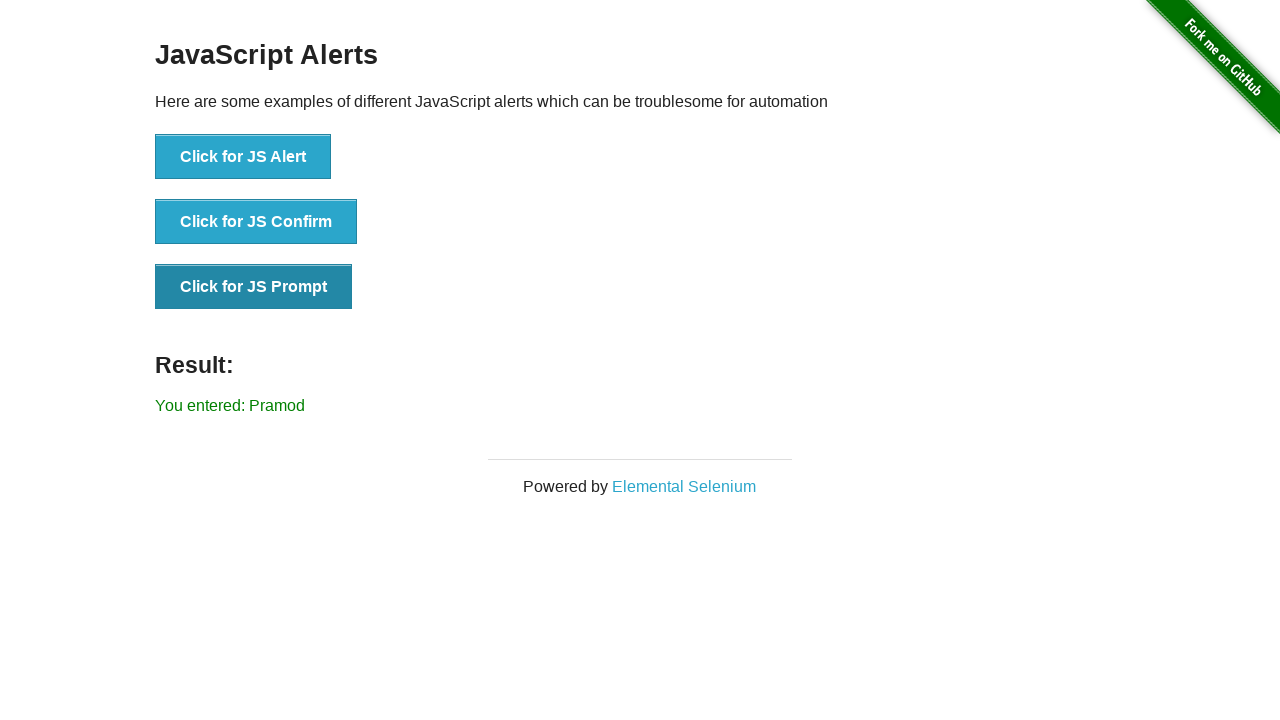

Retrieved result text from the page
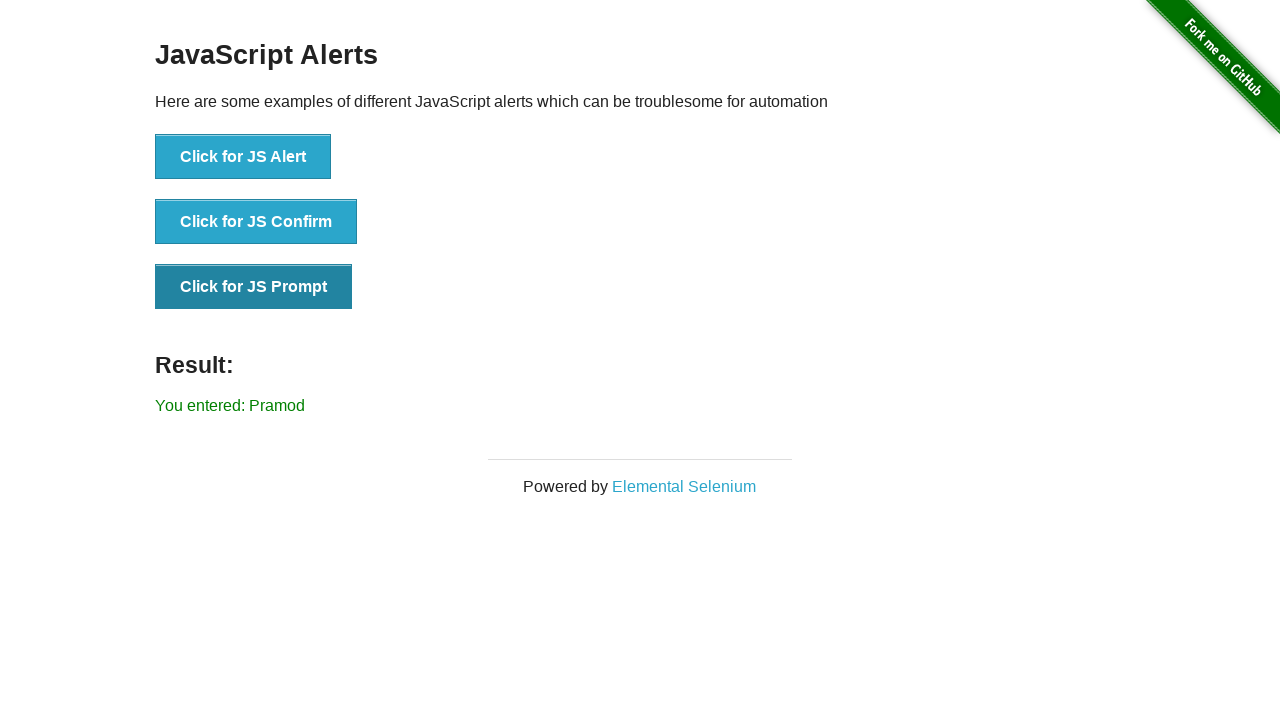

Verified that the result text matches 'You entered: Pramod'
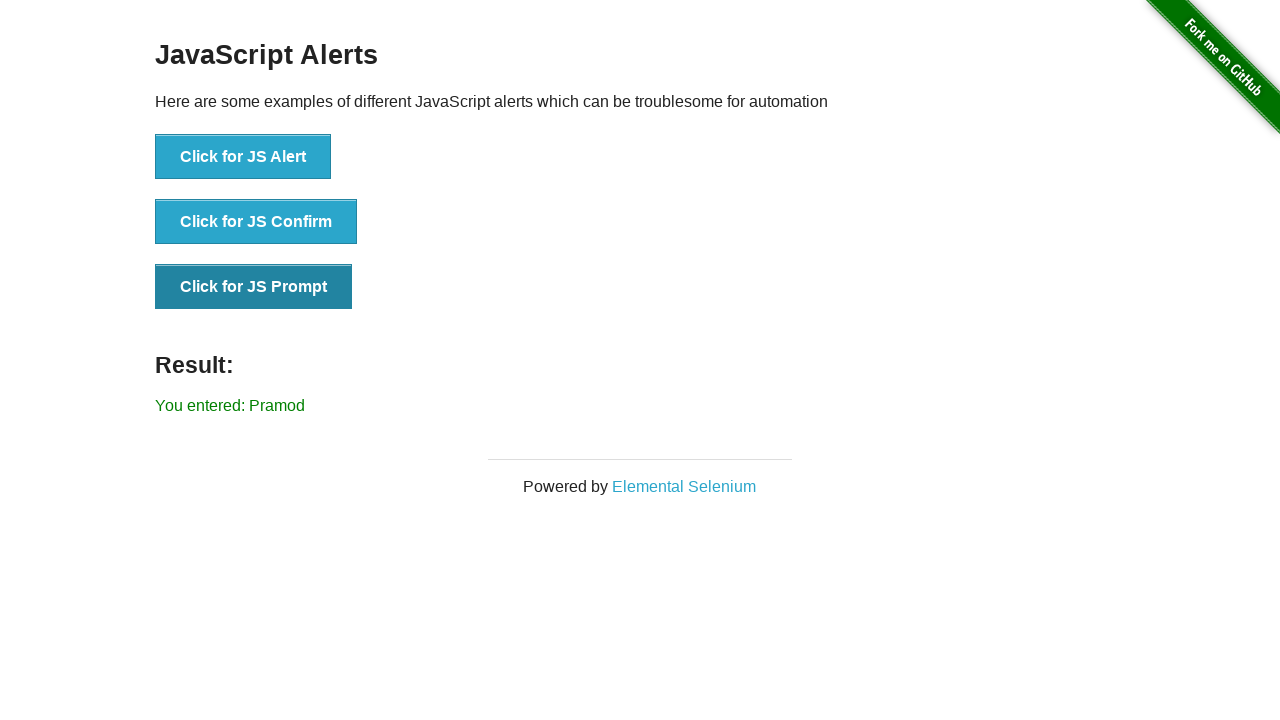

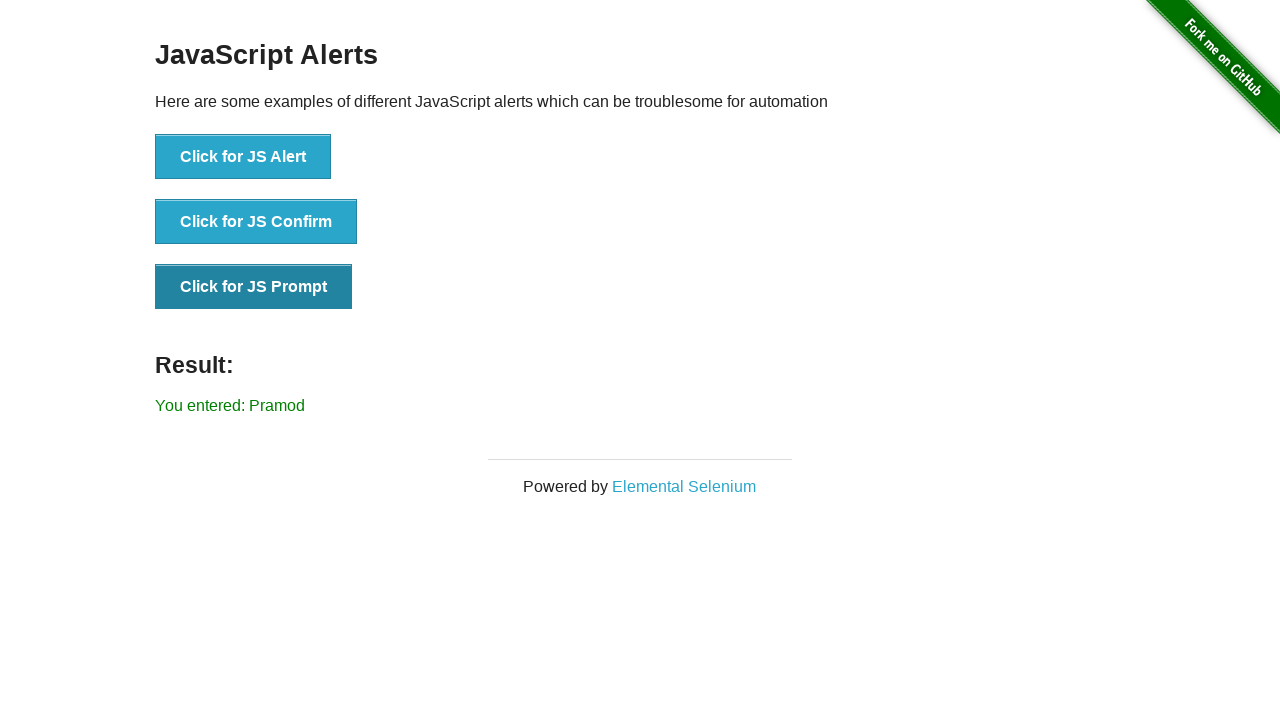